Tests that edits are saved when the input loses focus (blur event).

Starting URL: https://demo.playwright.dev/todomvc

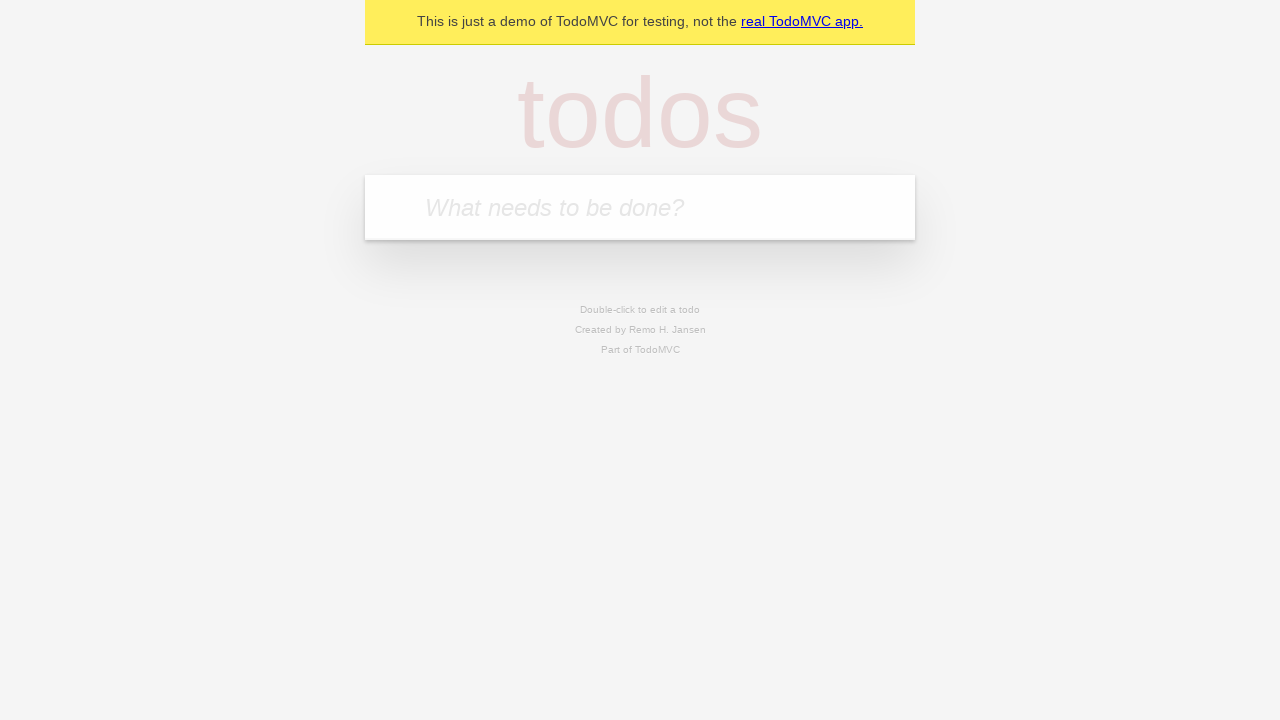

Filled first todo input with 'buy some cheese' on internal:attr=[placeholder="What needs to be done?"i]
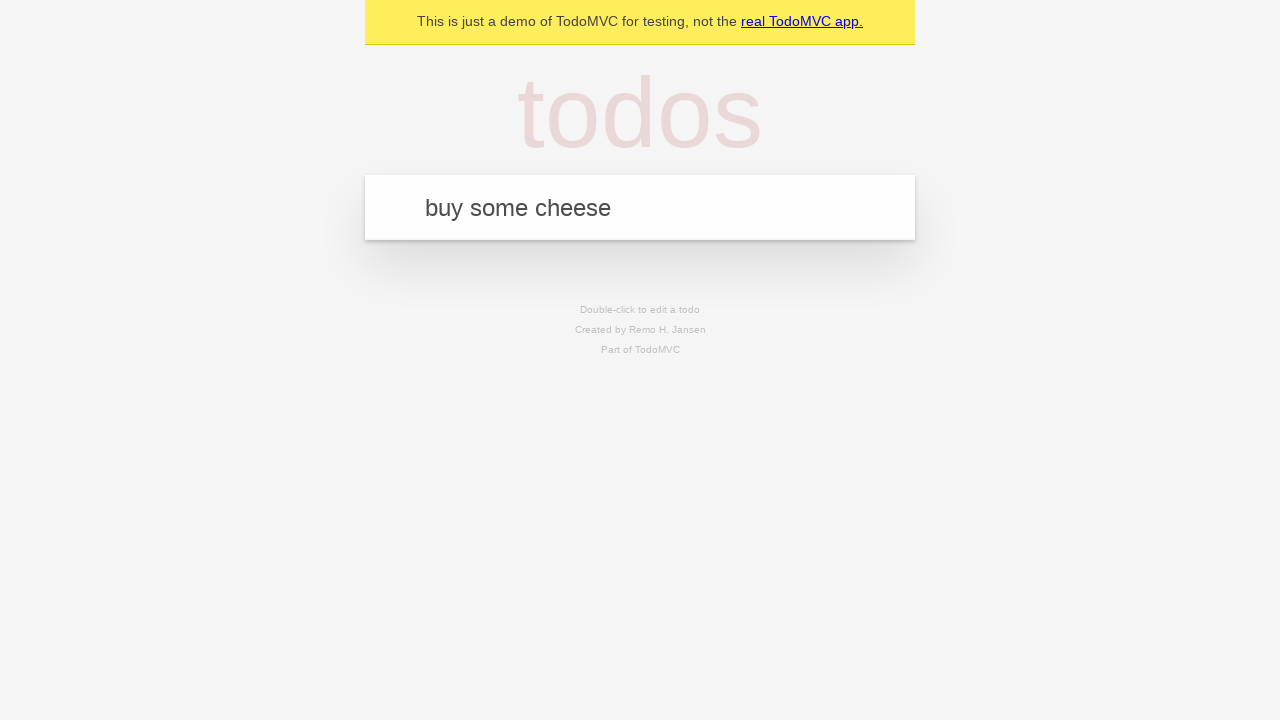

Pressed Enter to create first todo item on internal:attr=[placeholder="What needs to be done?"i]
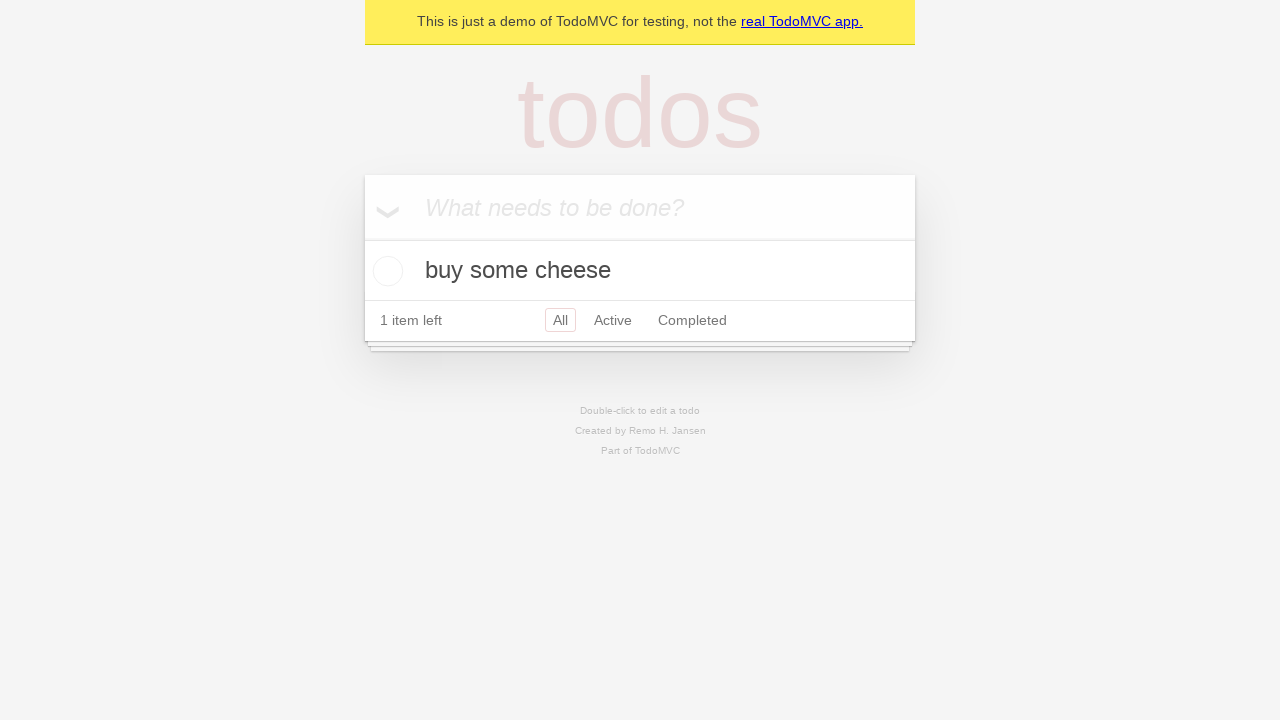

Filled second todo input with 'feed the cat' on internal:attr=[placeholder="What needs to be done?"i]
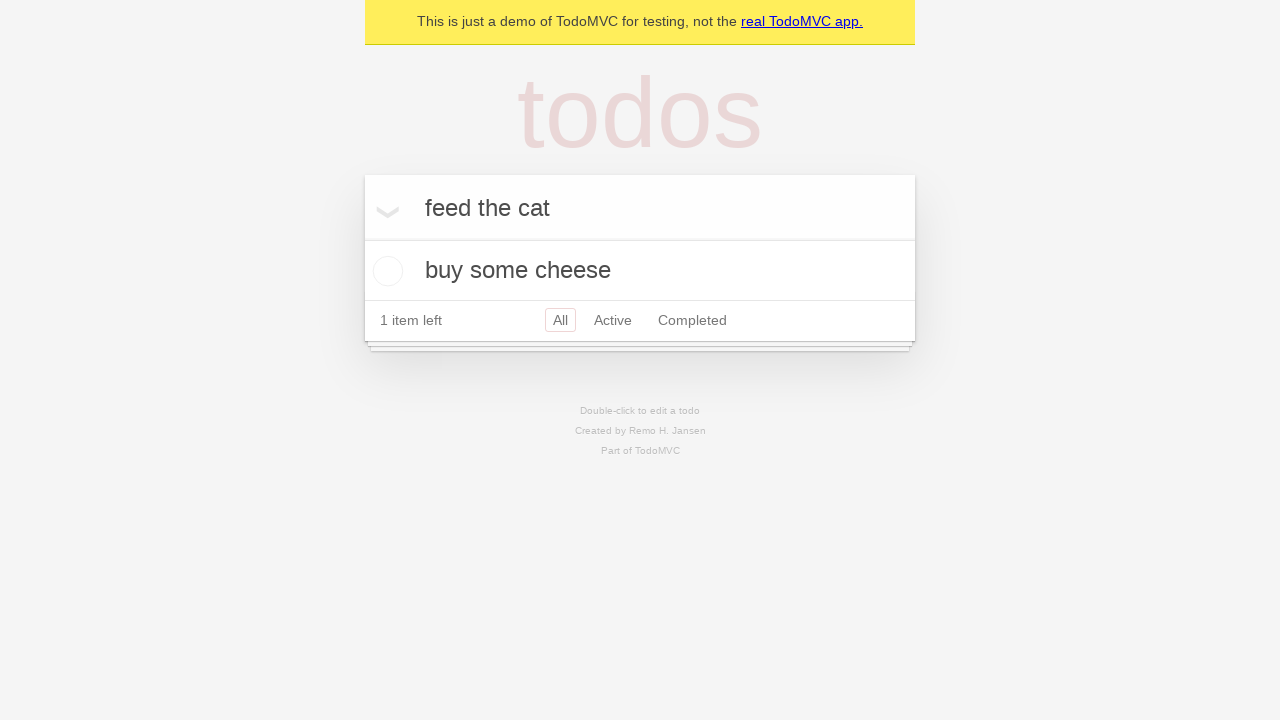

Pressed Enter to create second todo item on internal:attr=[placeholder="What needs to be done?"i]
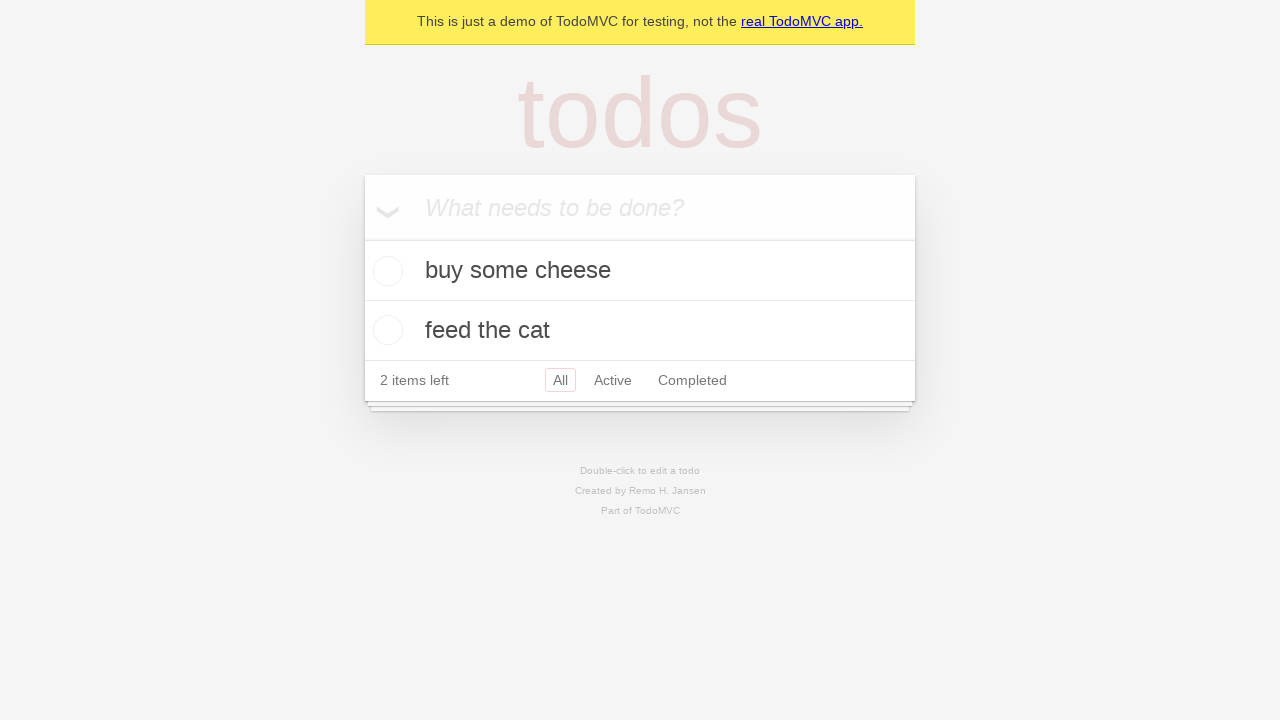

Filled third todo input with 'book a doctors appointment' on internal:attr=[placeholder="What needs to be done?"i]
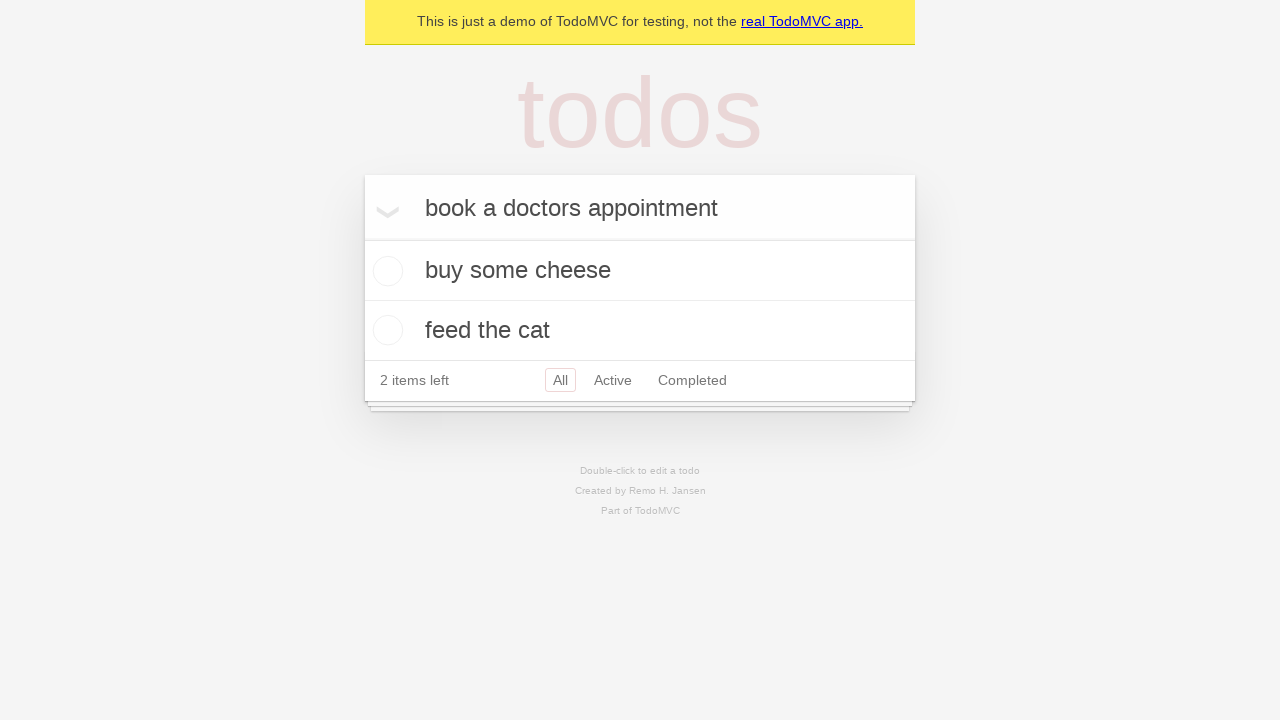

Pressed Enter to create third todo item on internal:attr=[placeholder="What needs to be done?"i]
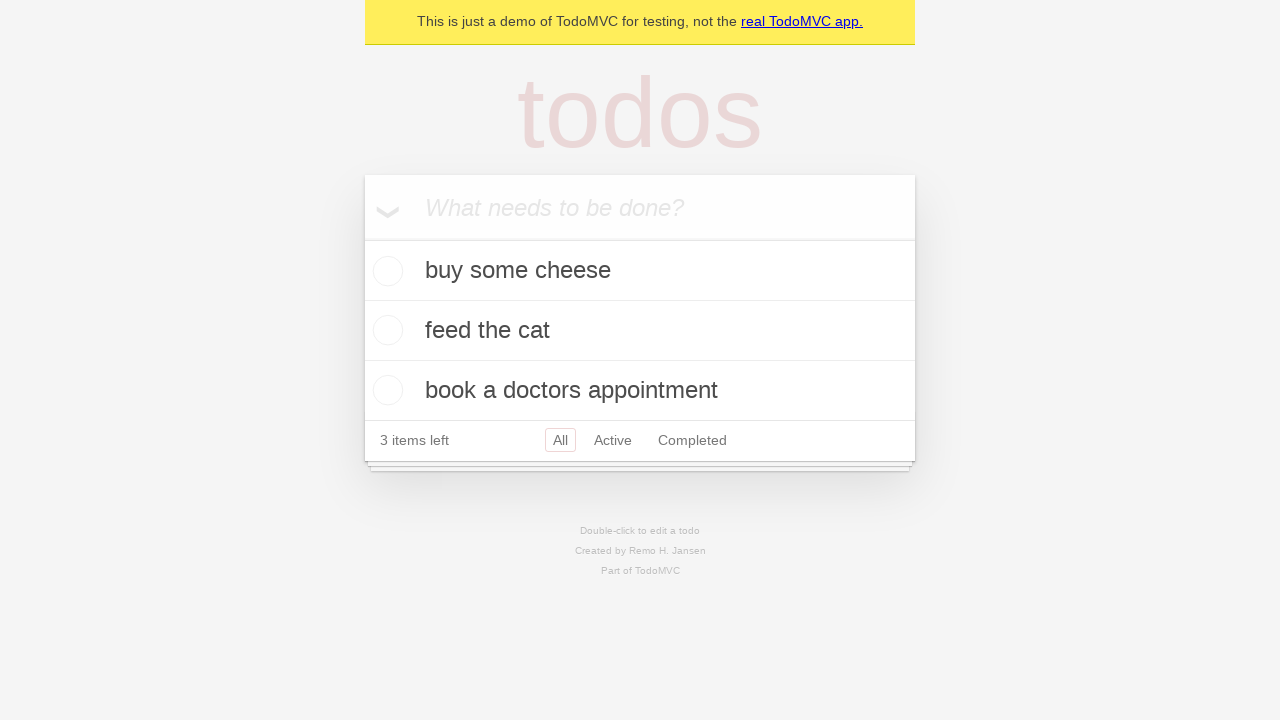

Double-clicked second todo item to enter edit mode at (640, 331) on [data-testid='todo-item'] >> nth=1
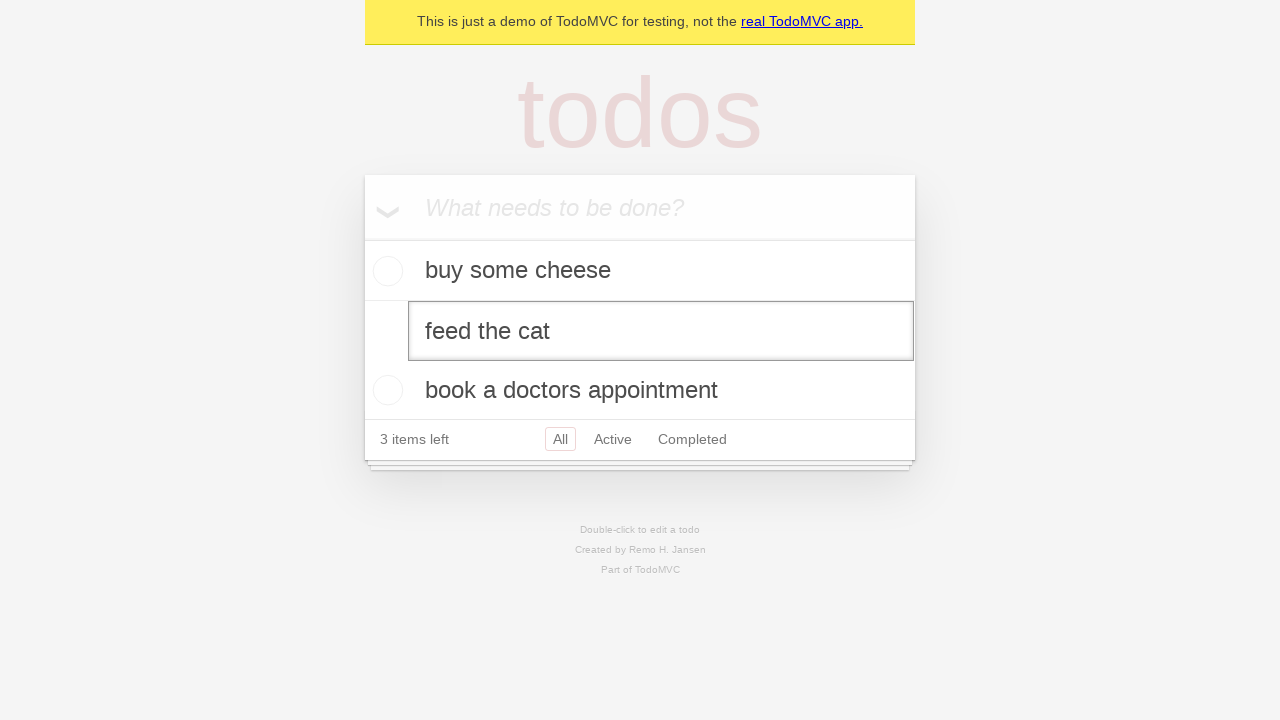

Filled edit textbox with new text 'buy some sausages' on [data-testid='todo-item'] >> nth=1 >> internal:role=textbox[name="Edit"i]
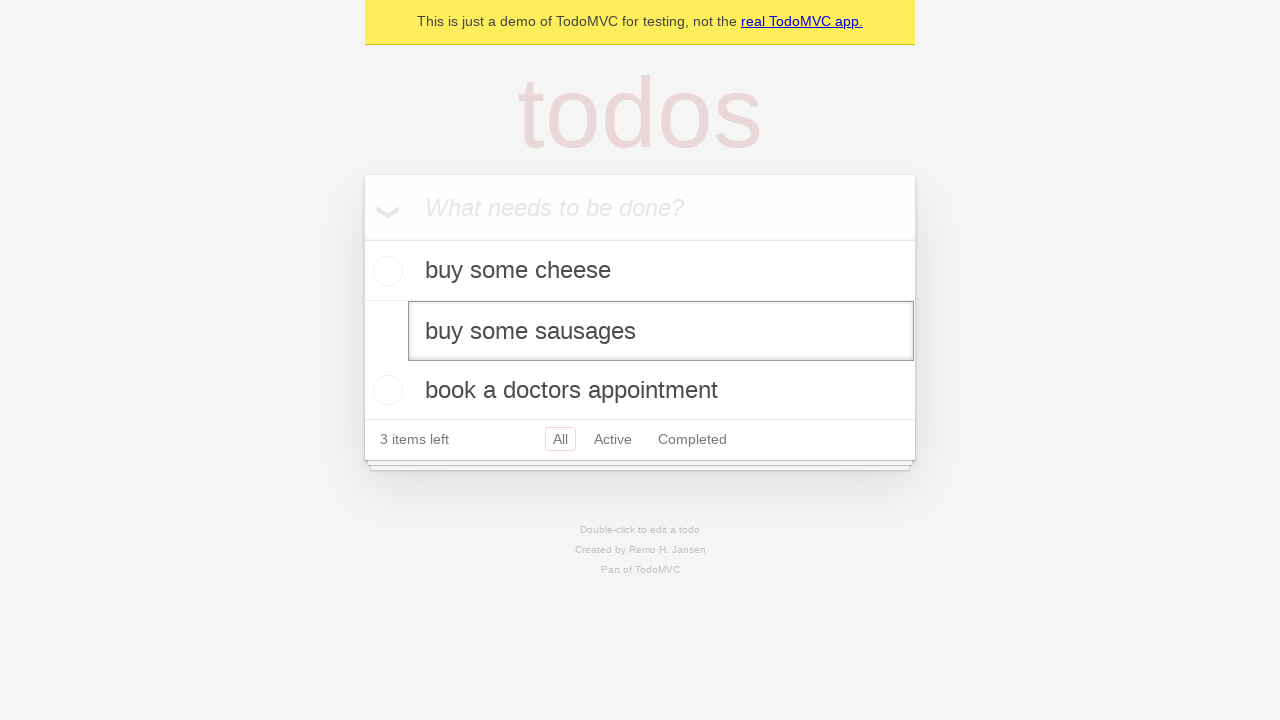

Dispatched blur event to save edits
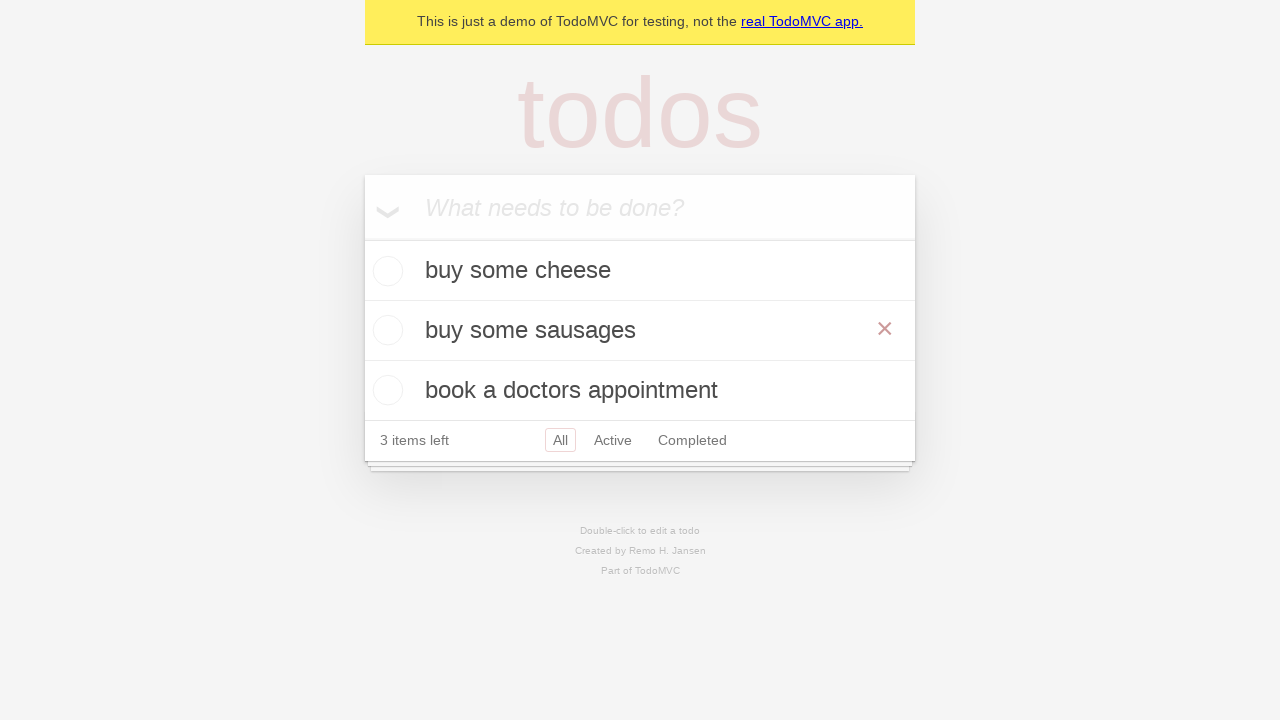

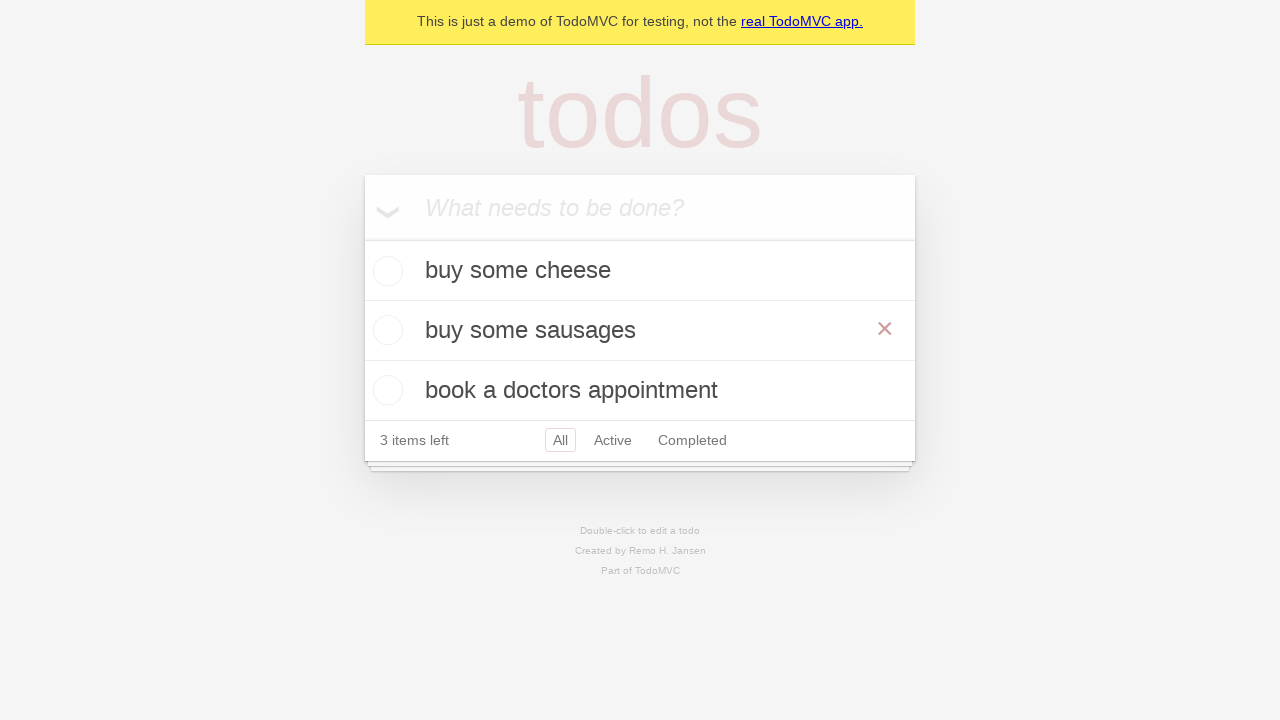